Tests clicking a button using JavaScript execution on a test automation practice page

Starting URL: https://omayo.blogspot.com/

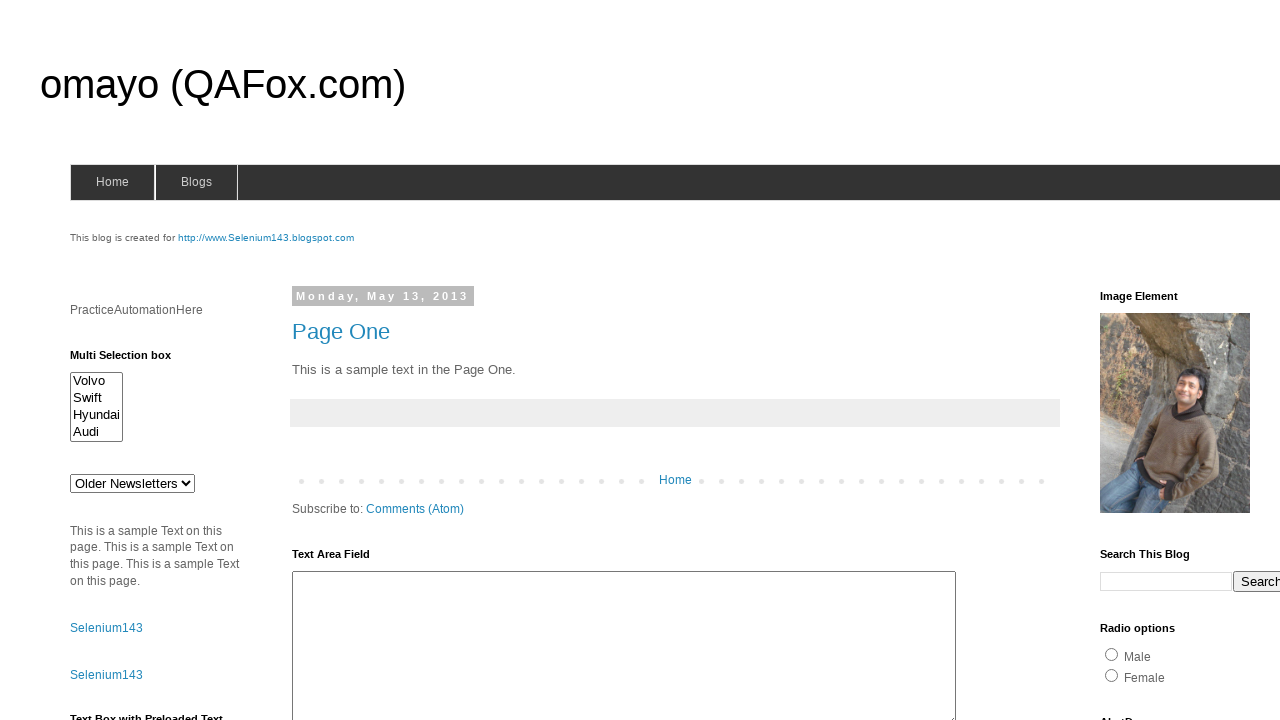

Navigated to https://omayo.blogspot.com/
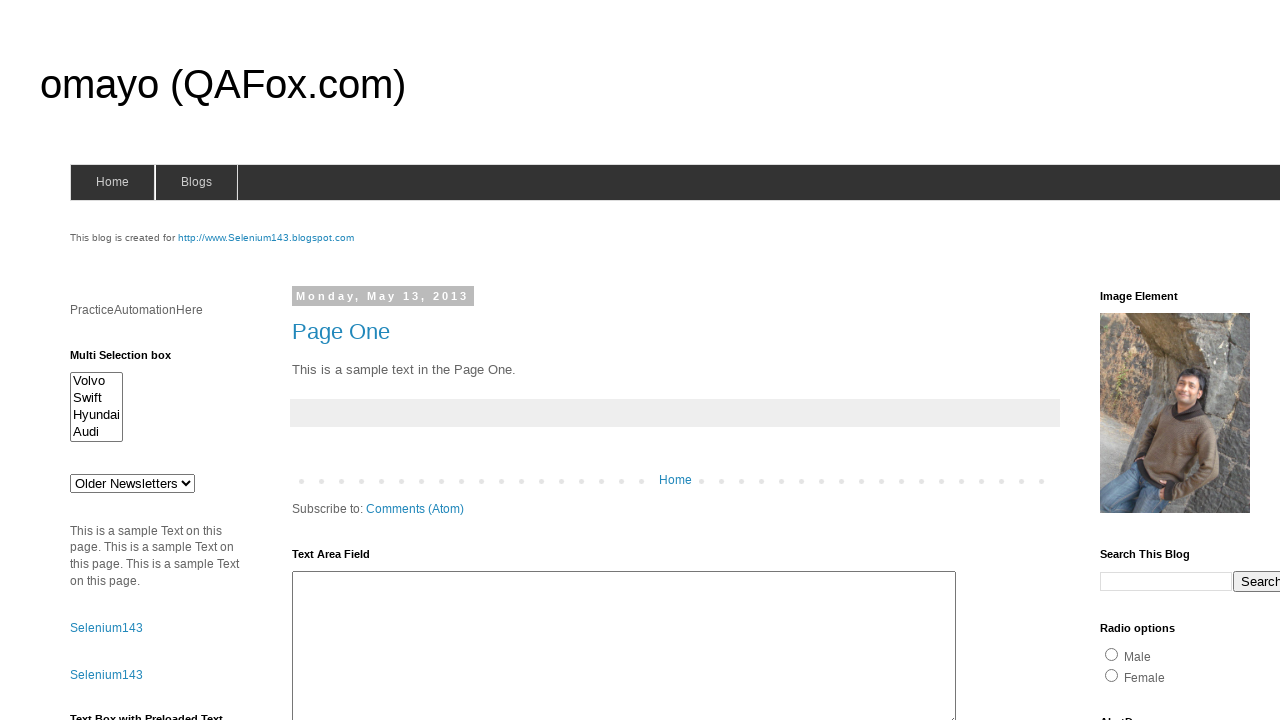

Clicked the alert button using JavaScript execution at (1154, 361) on #alert1
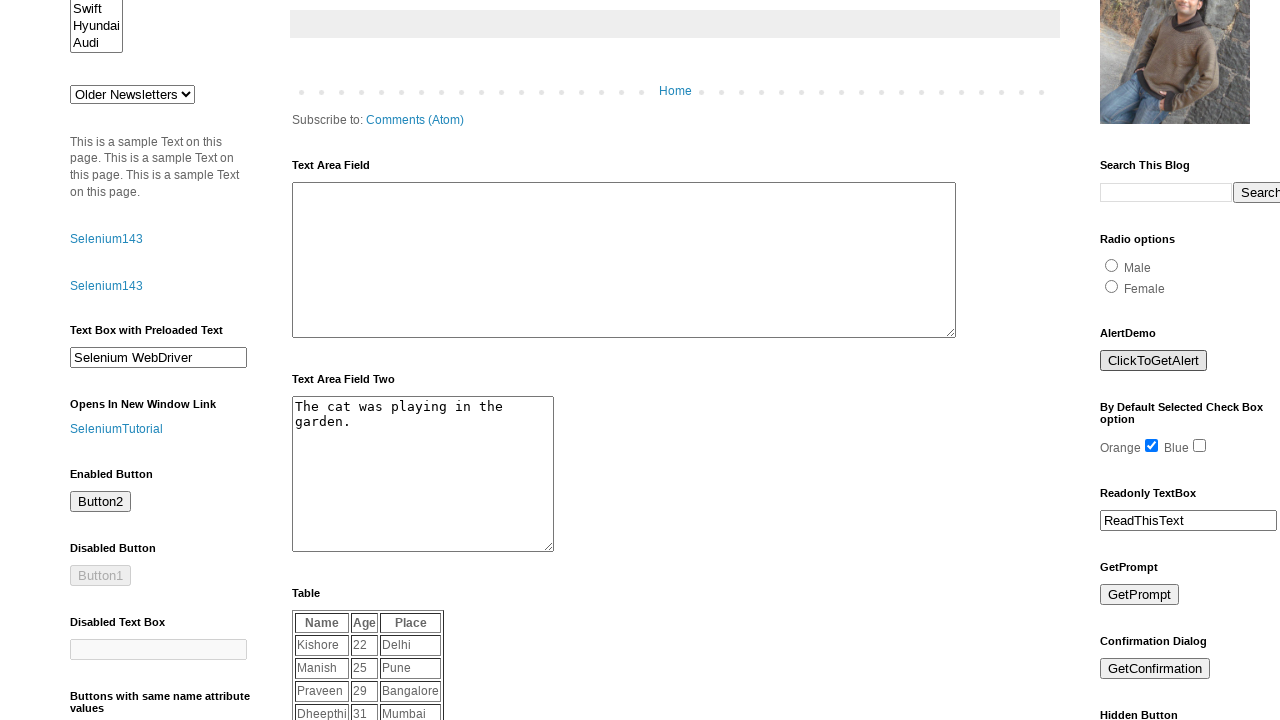

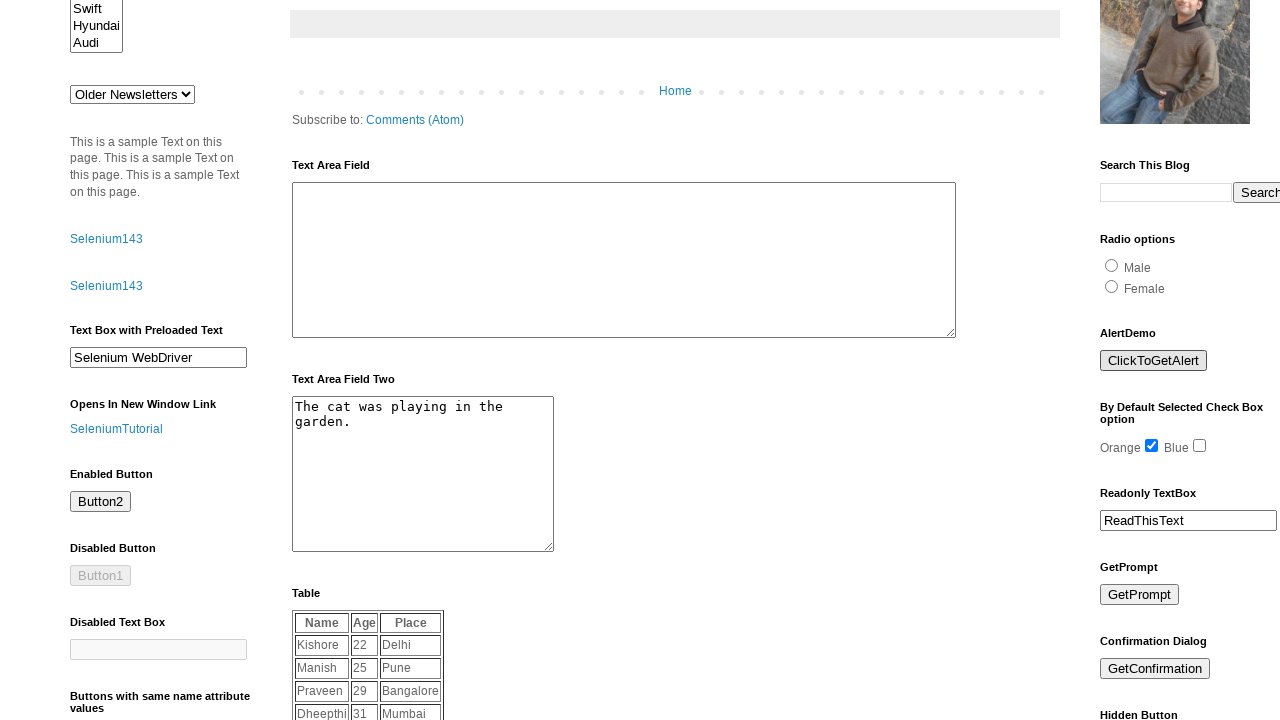